Tests dynamic content loading by clicking a start button and waiting for hidden content to become visible on a test page that demonstrates asynchronous loading.

Starting URL: https://the-internet.herokuapp.com/dynamic_loading/1

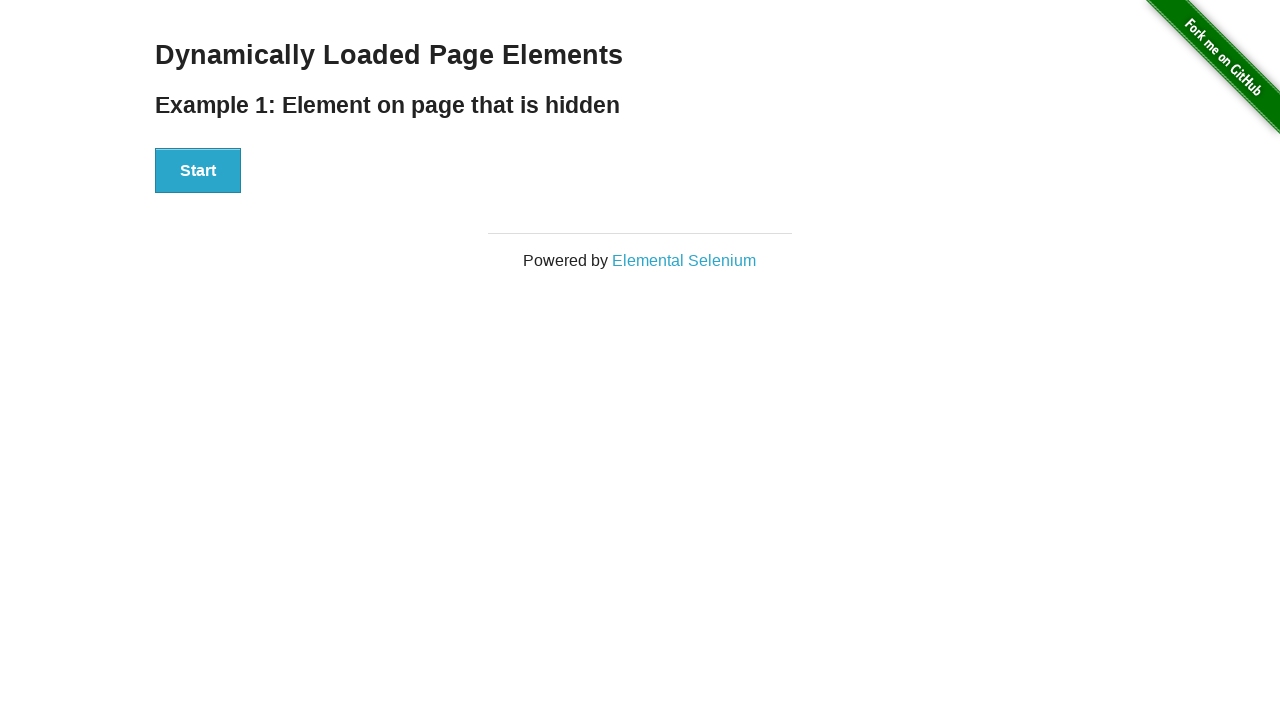

Navigated to dynamic loading test page
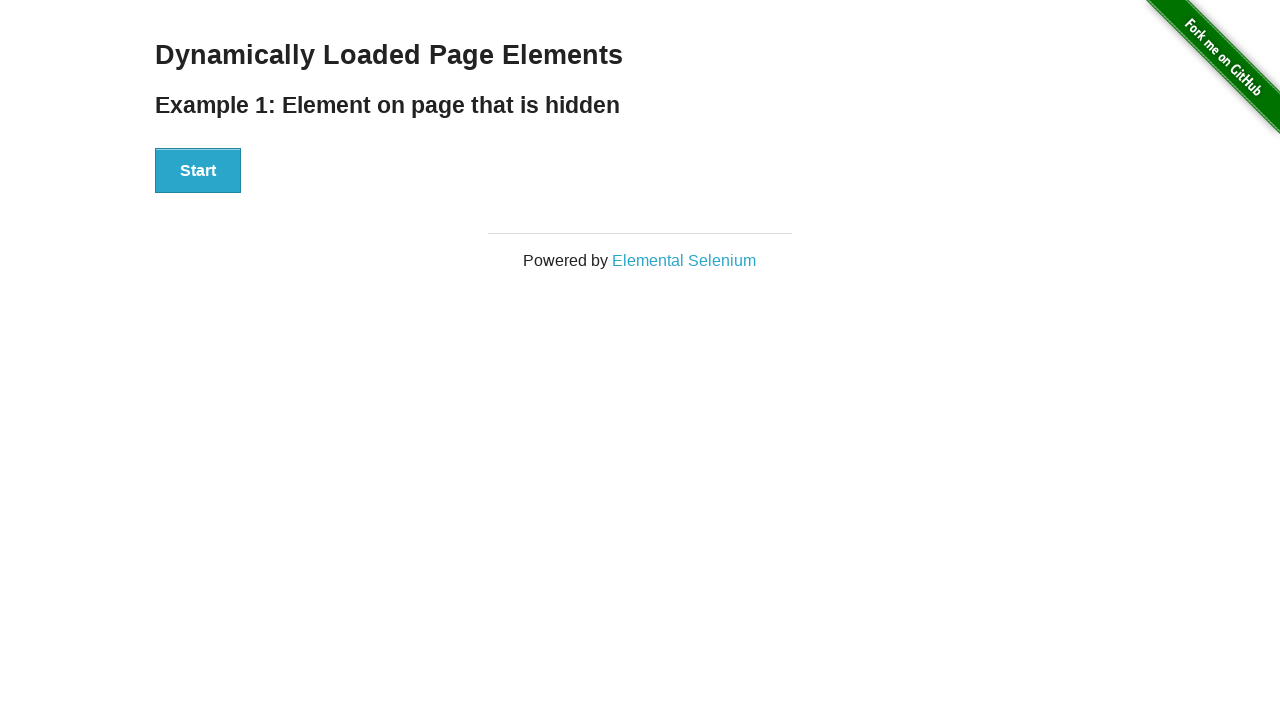

Clicked start button to trigger dynamic content loading at (198, 171) on #start button
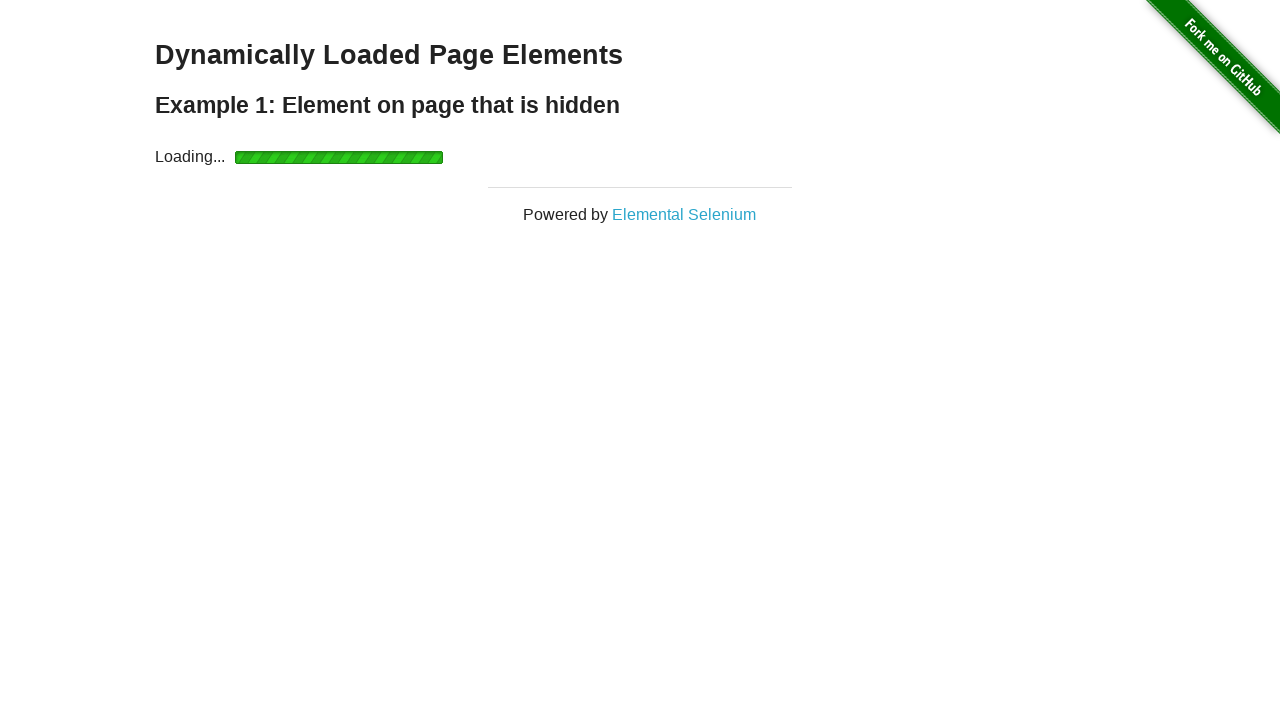

Waited for dynamically loaded content to become visible
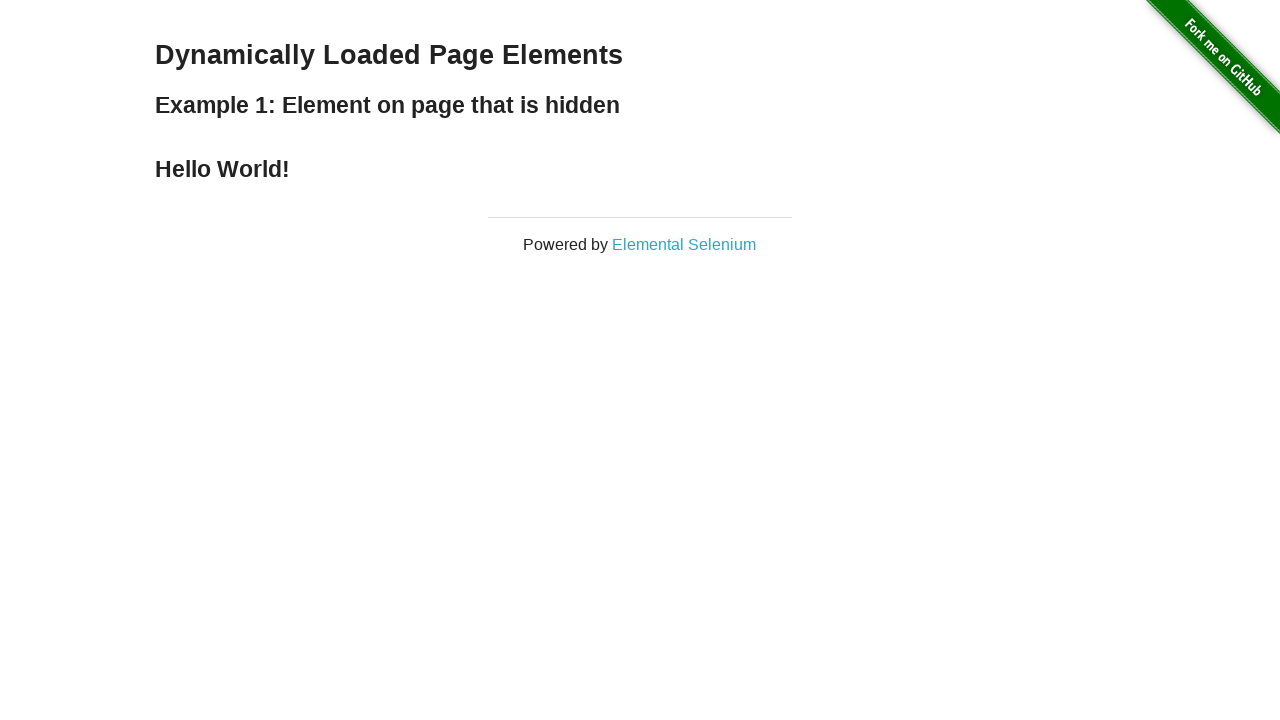

Retrieved text content from loaded element: 'Hello World!'
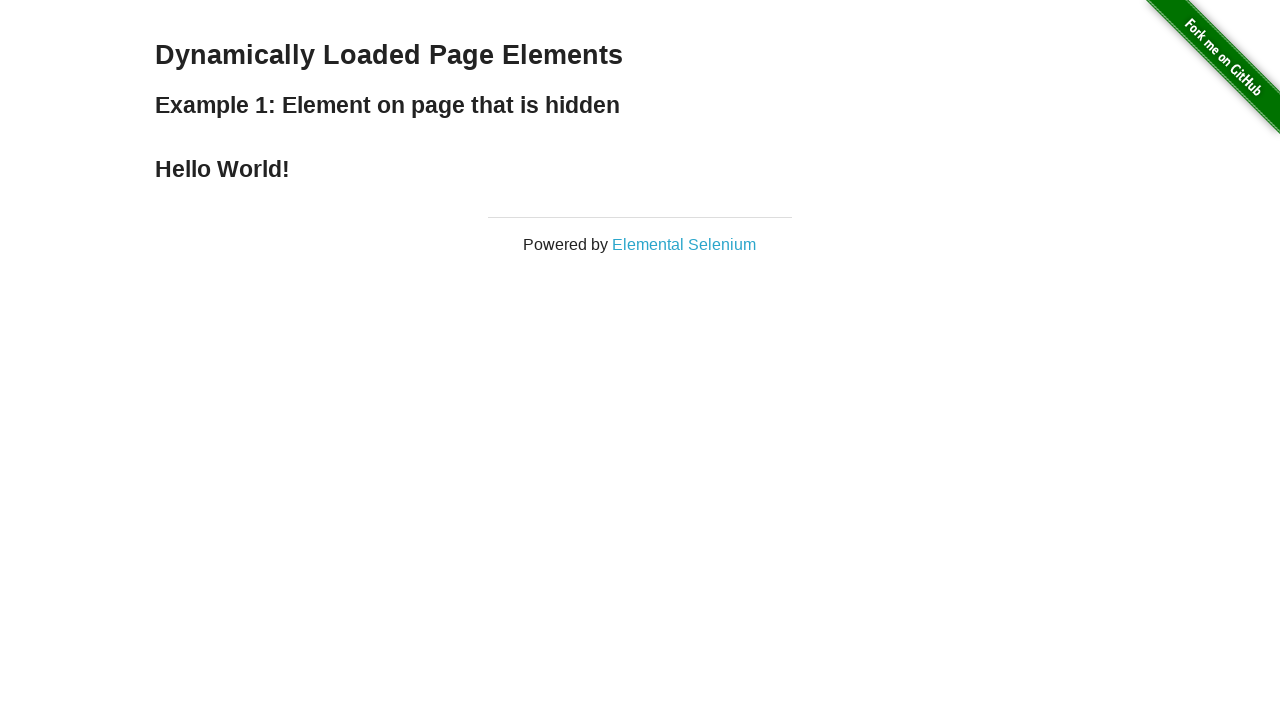

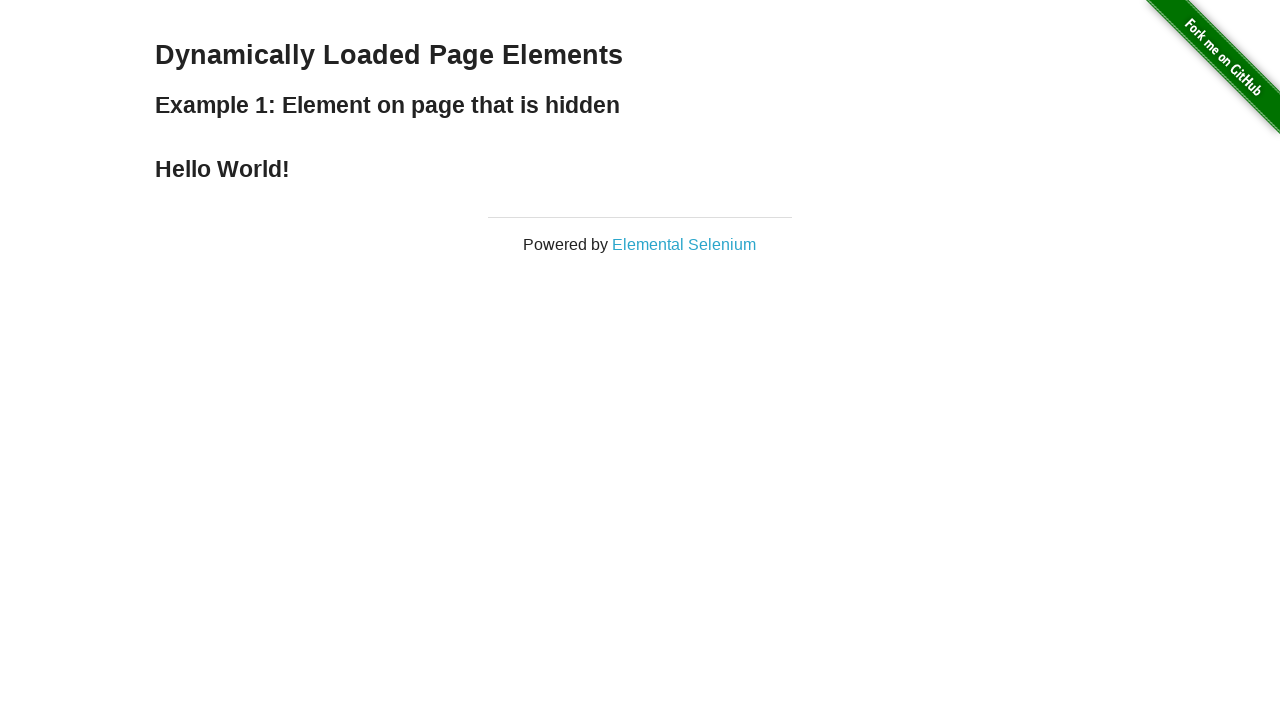